Tests double-click functionality by performing a double-click on a button and verifying the success message is displayed correctly.

Starting URL: http://demoqa.com/buttons

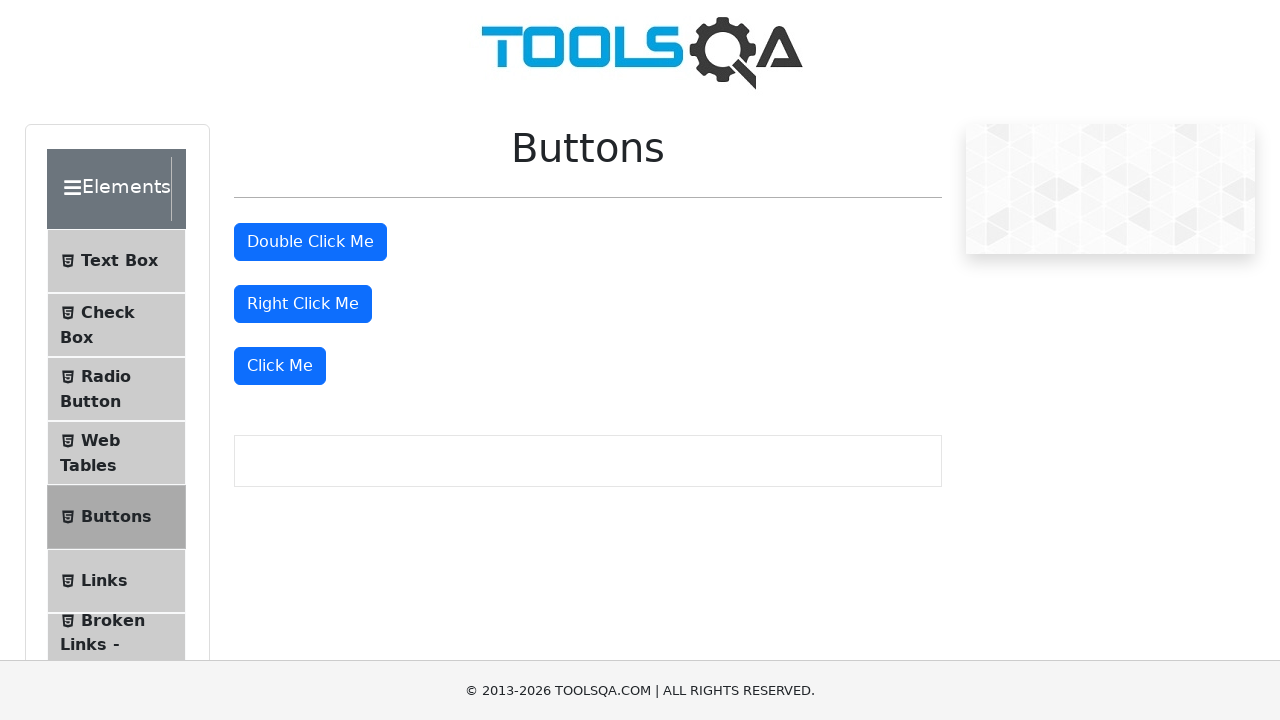

Double-click button became visible
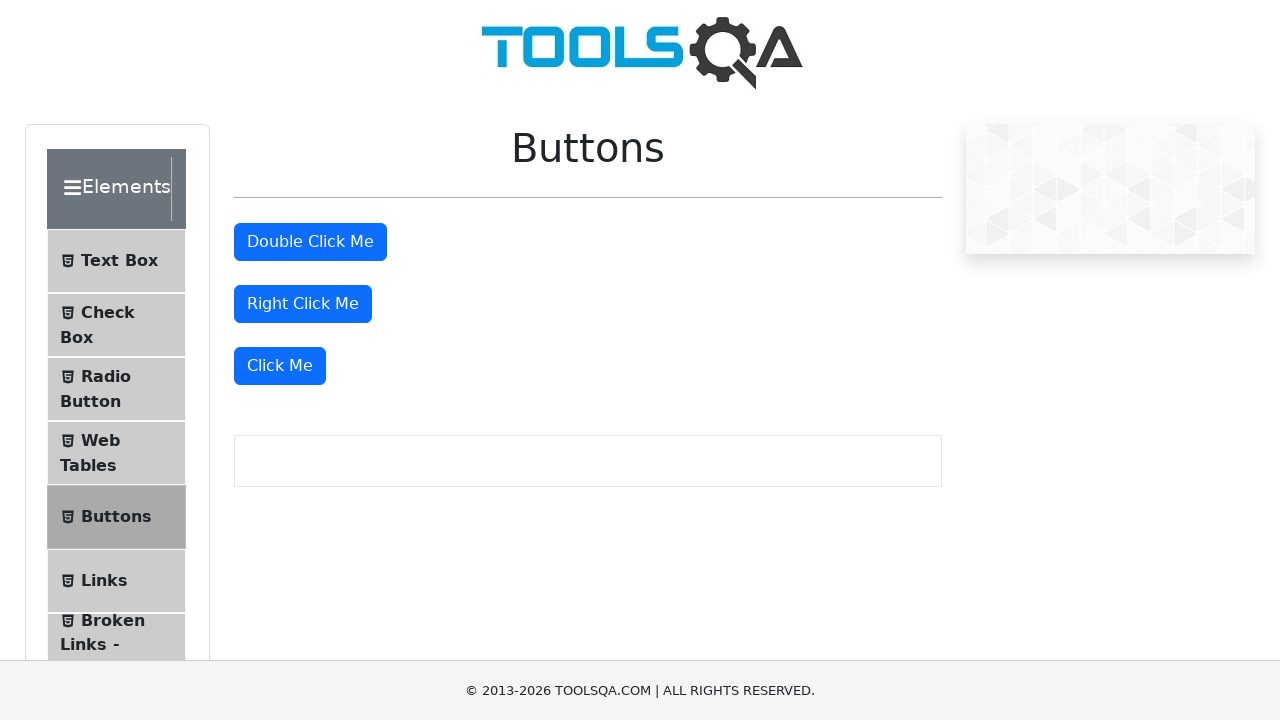

Performed double-click on the button
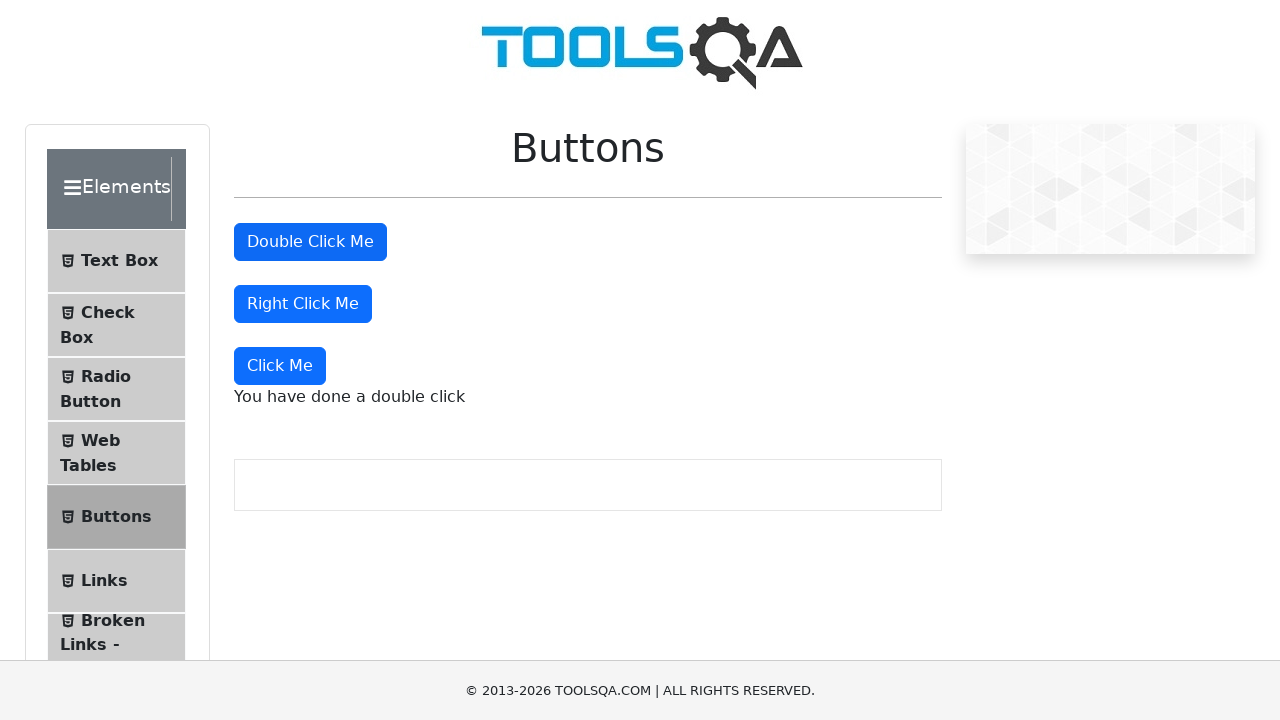

Success message element appeared
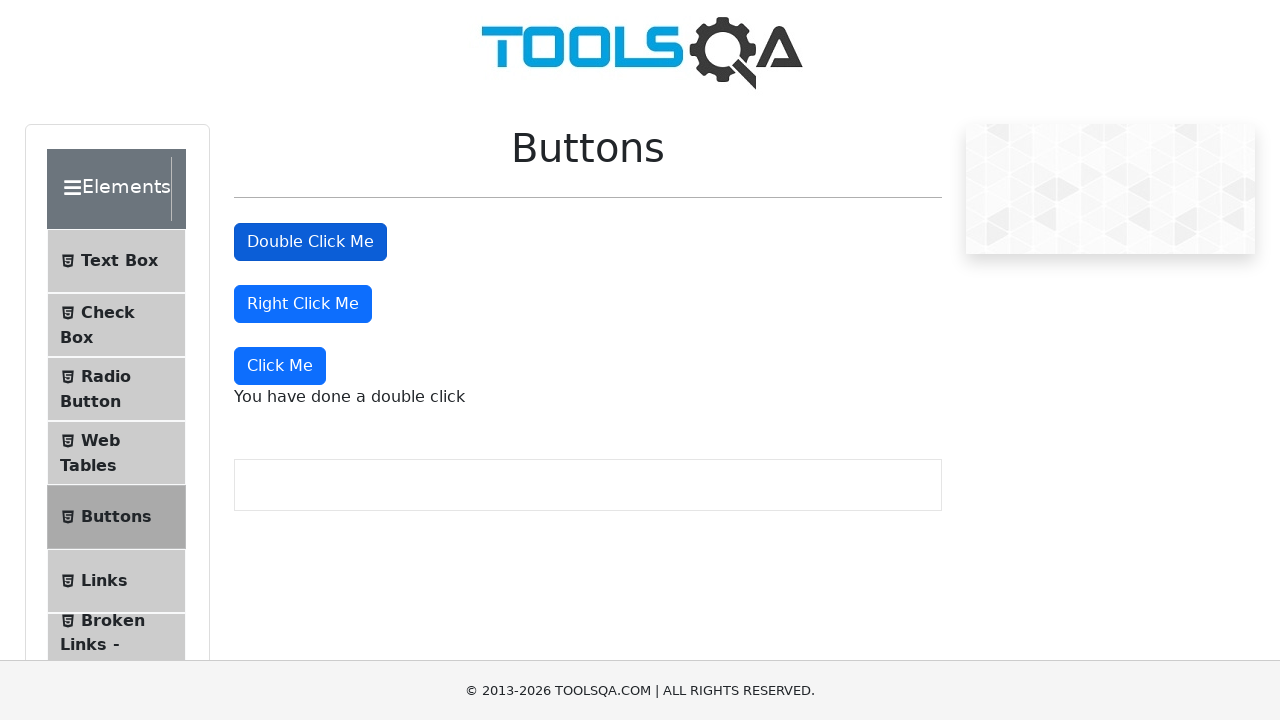

Retrieved success message text: 'You have done a double click'
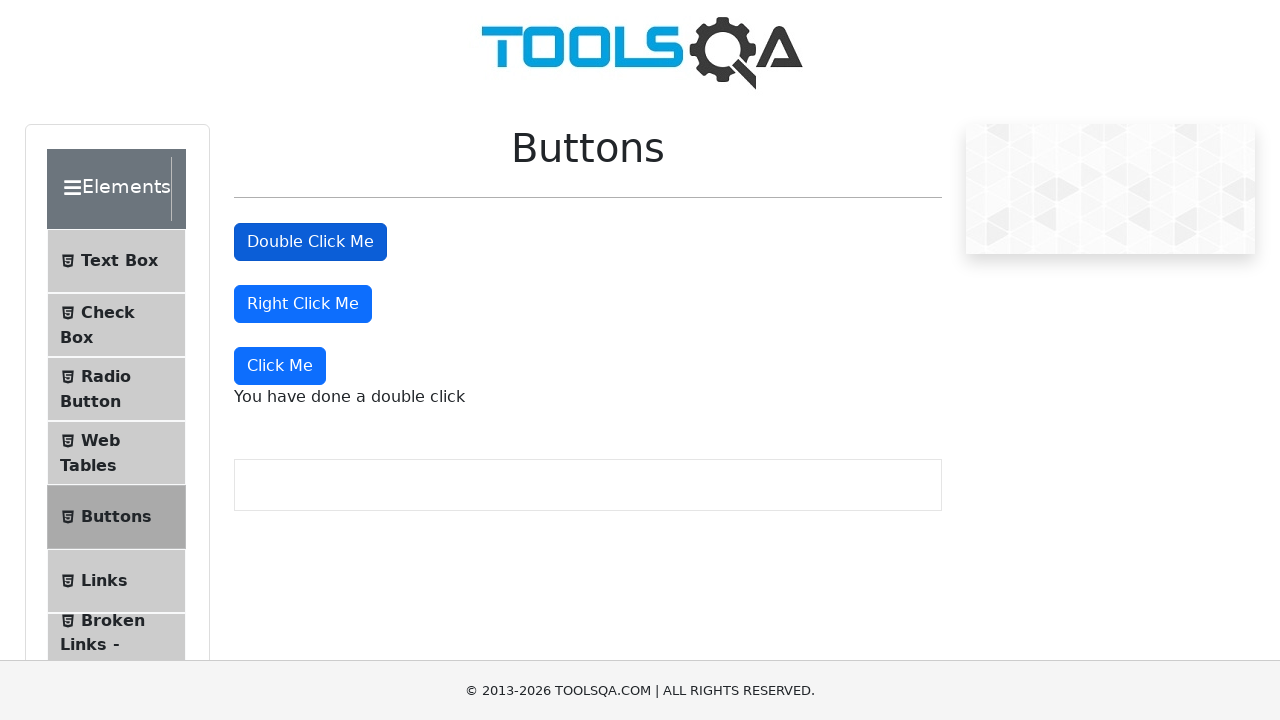

Verified success message displays correct text
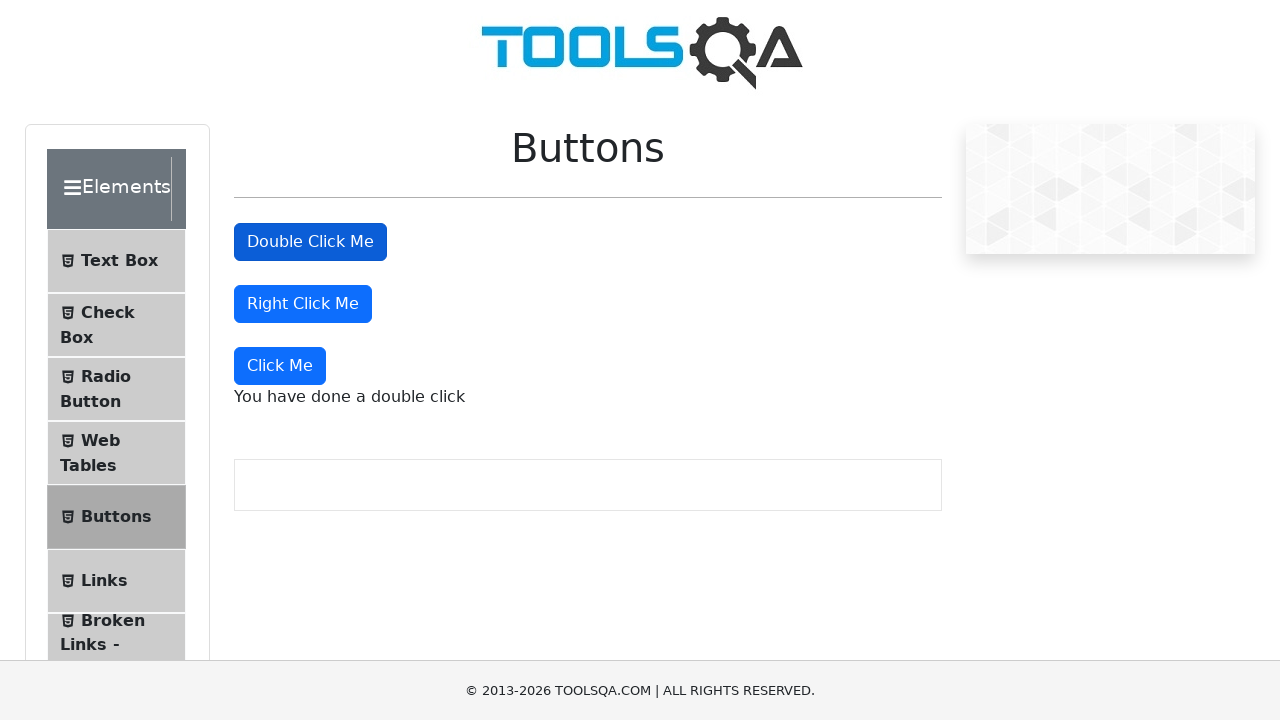

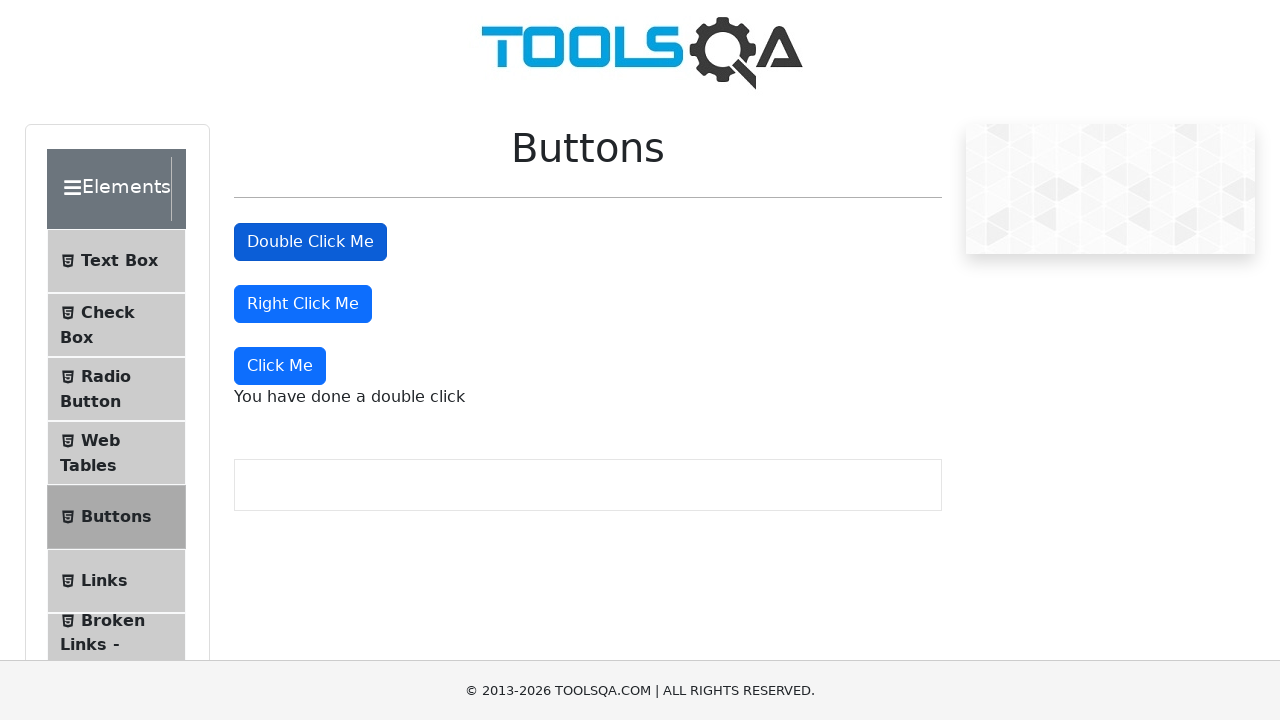